Tests alert handling functionality by triggering alerts and confirm dialogs, then accepting or dismissing them

Starting URL: https://www.letskodeit.com/practice

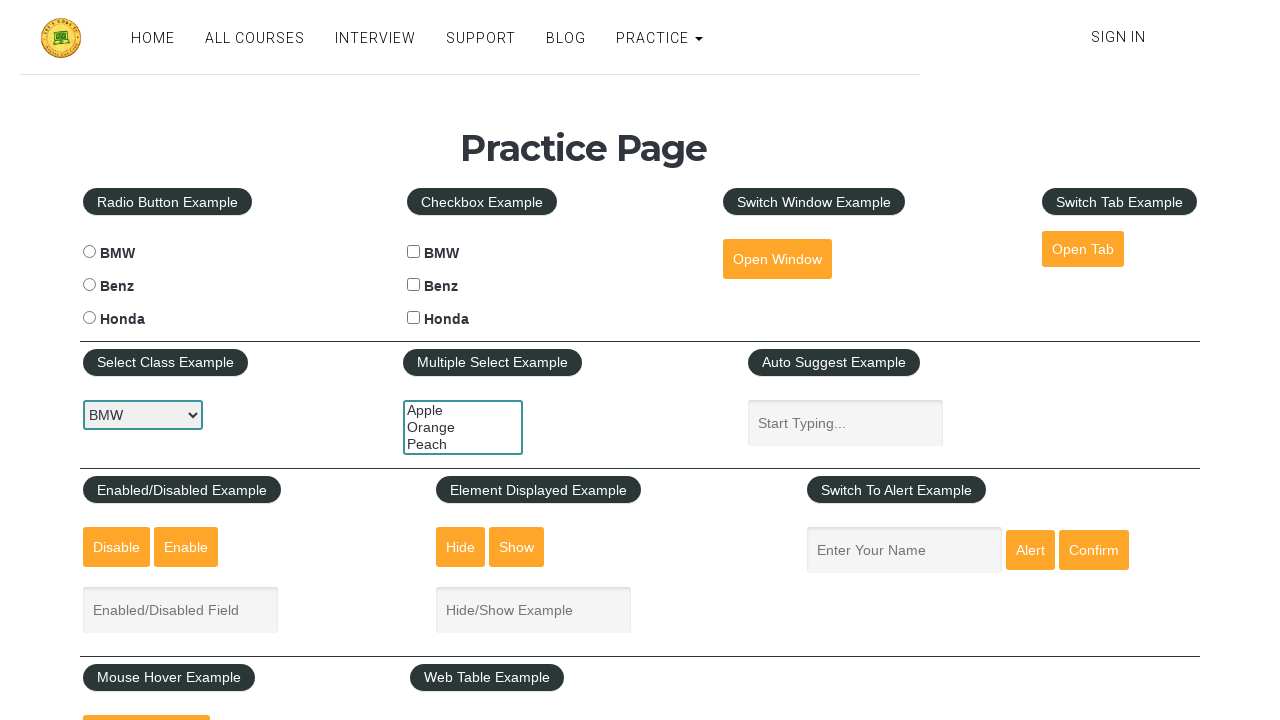

Filled name field with 'Noor' on #name
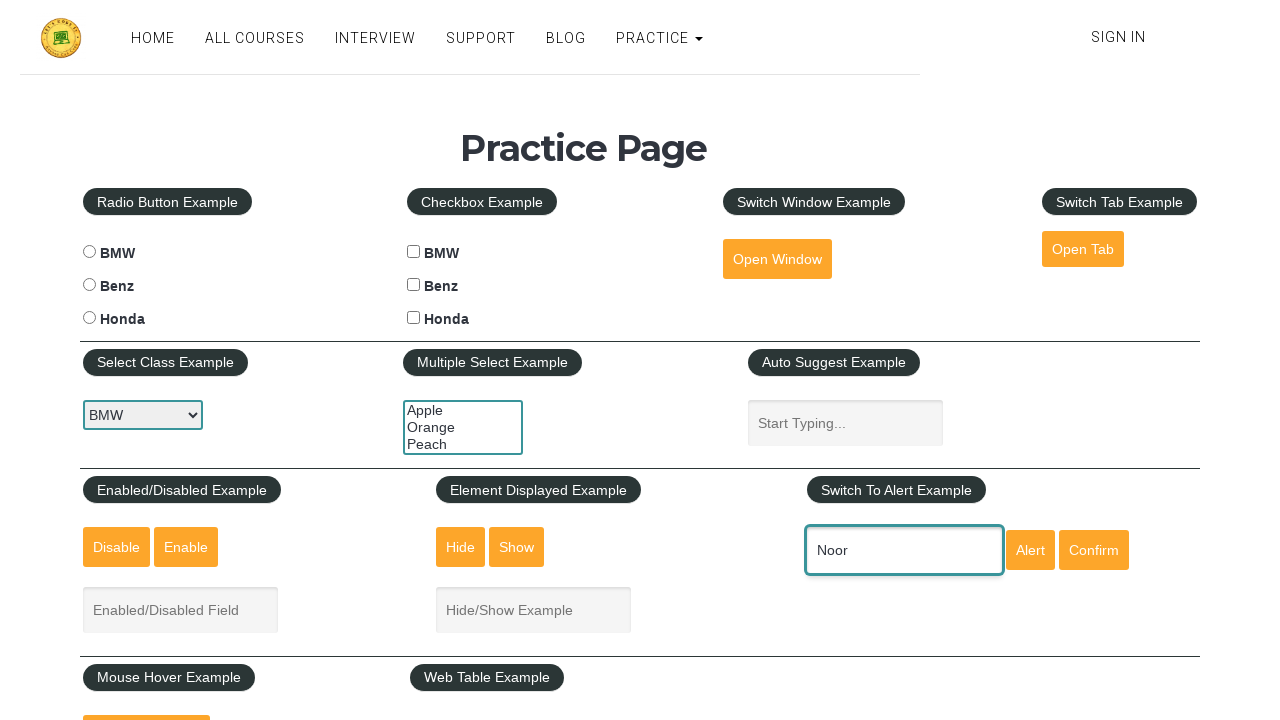

Clicked alert button to trigger alert dialog at (1030, 550) on #alertbtn
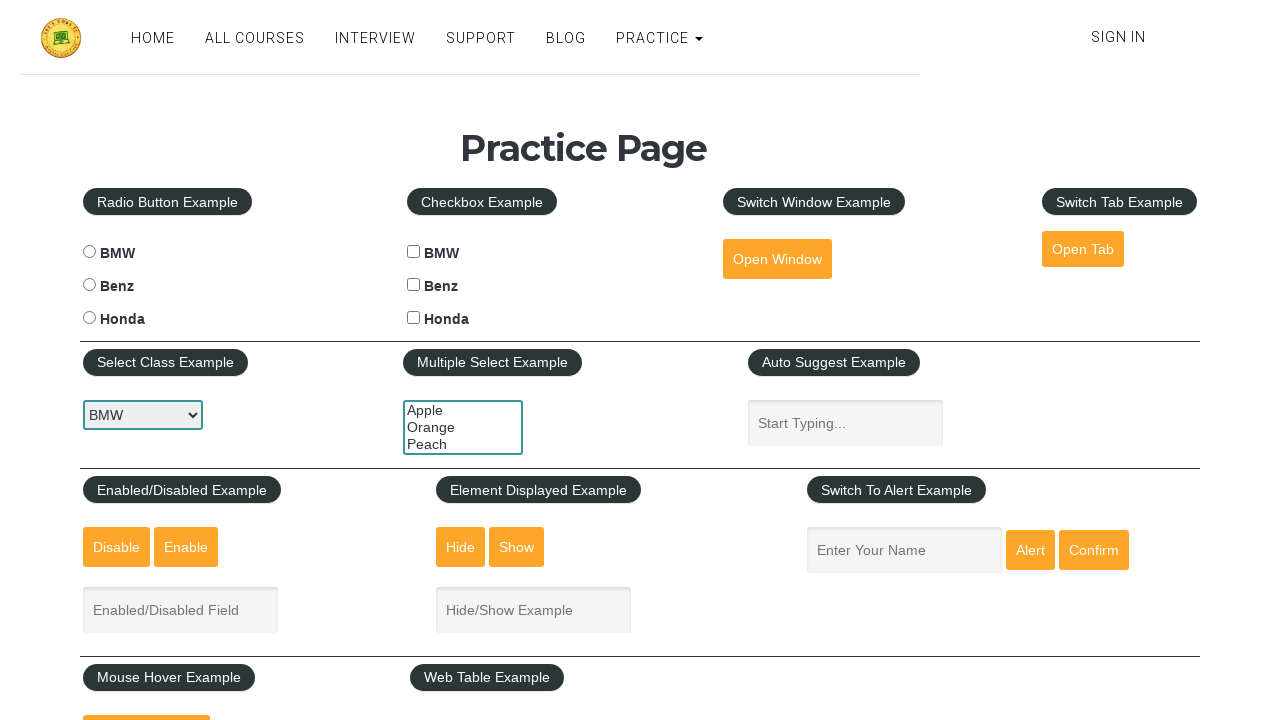

Set up dialog handler to accept alerts
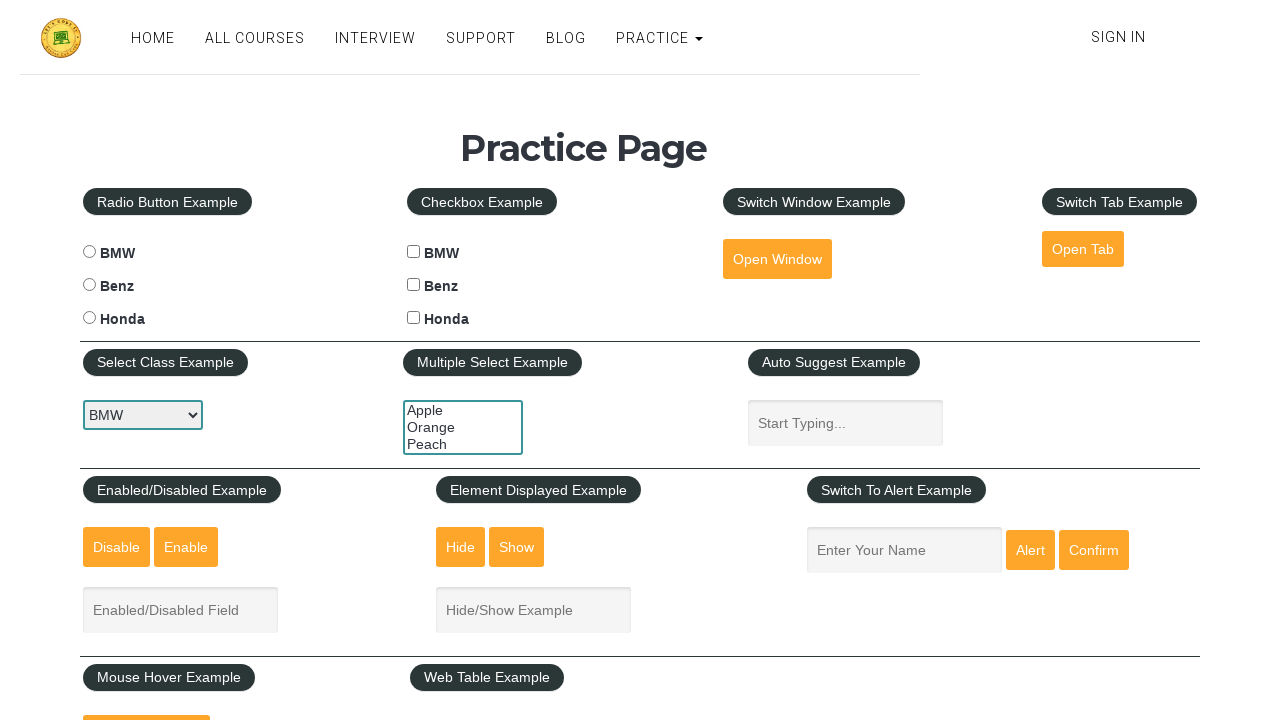

Filled name field with 'Memon' on #name
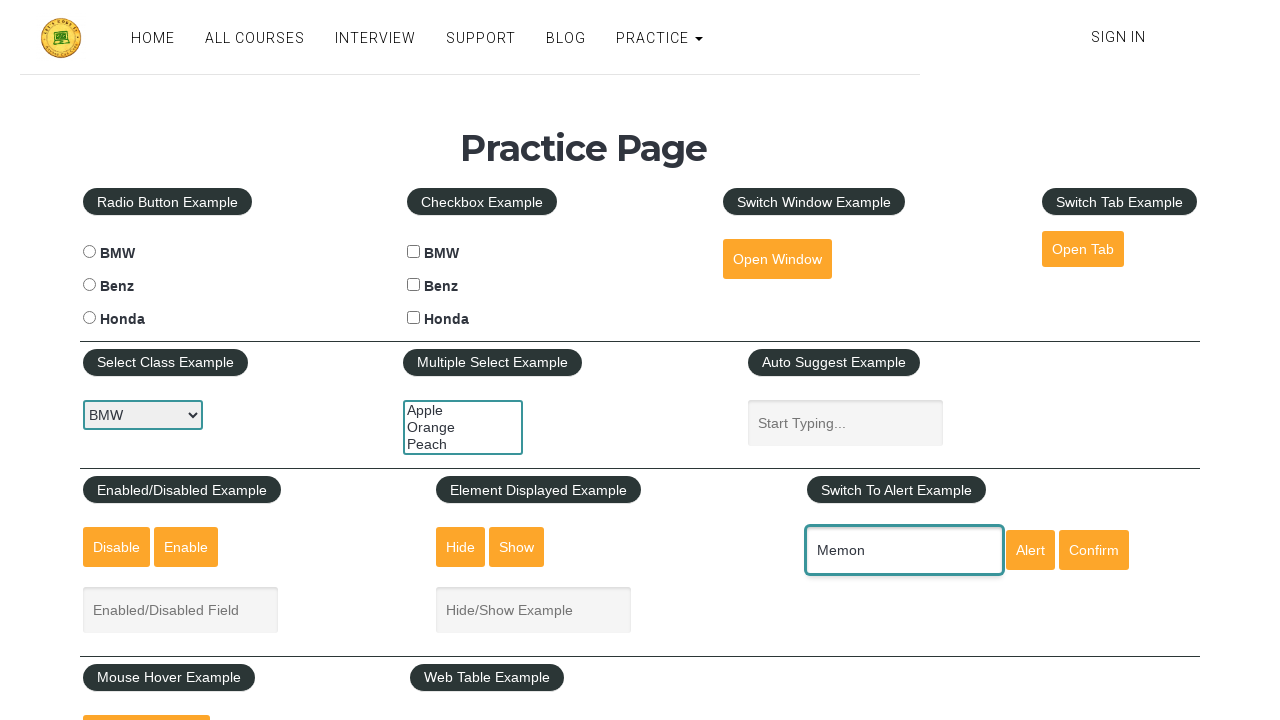

Clicked confirm button to trigger confirm dialog at (1094, 550) on #confirmbtn
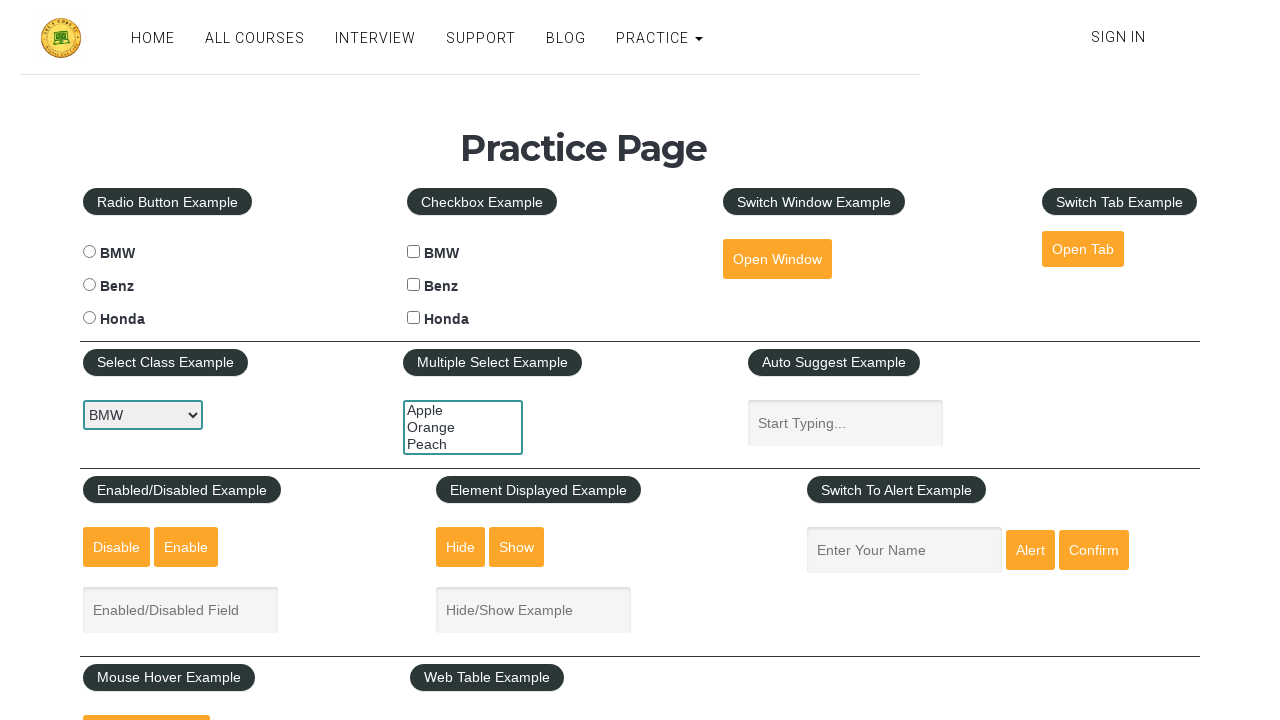

Set up dialog handler to dismiss confirm dialogs
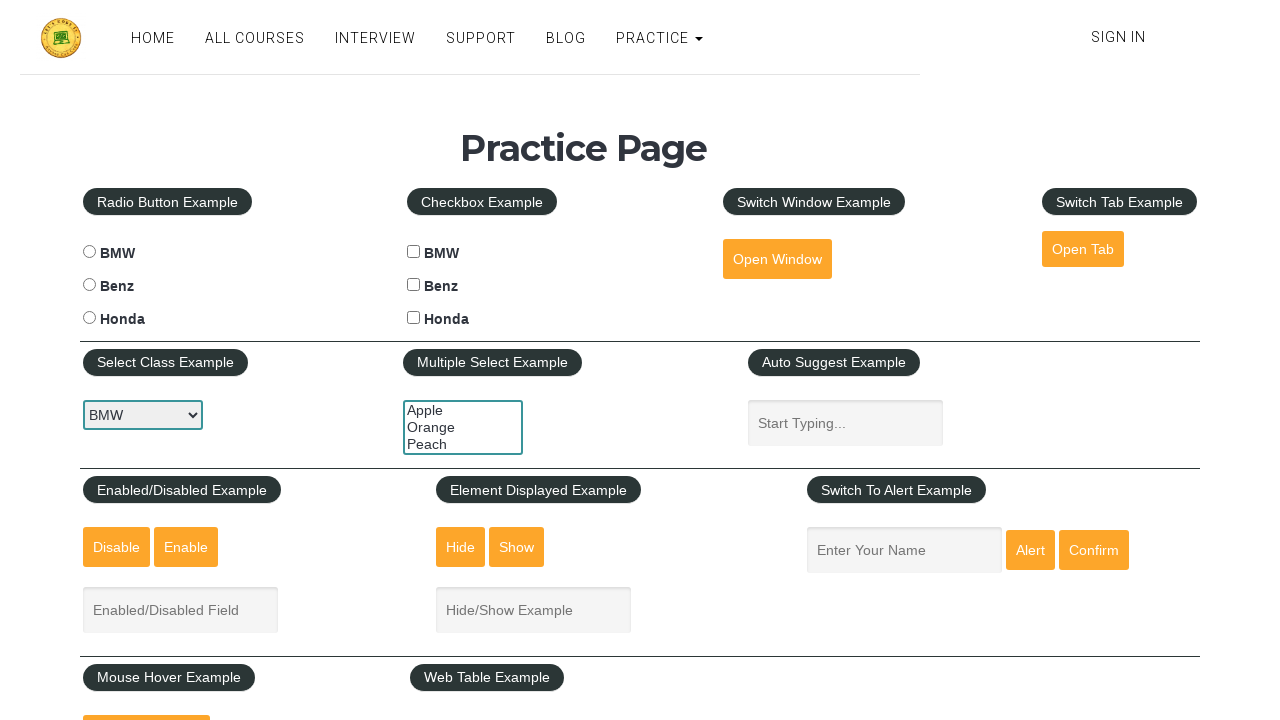

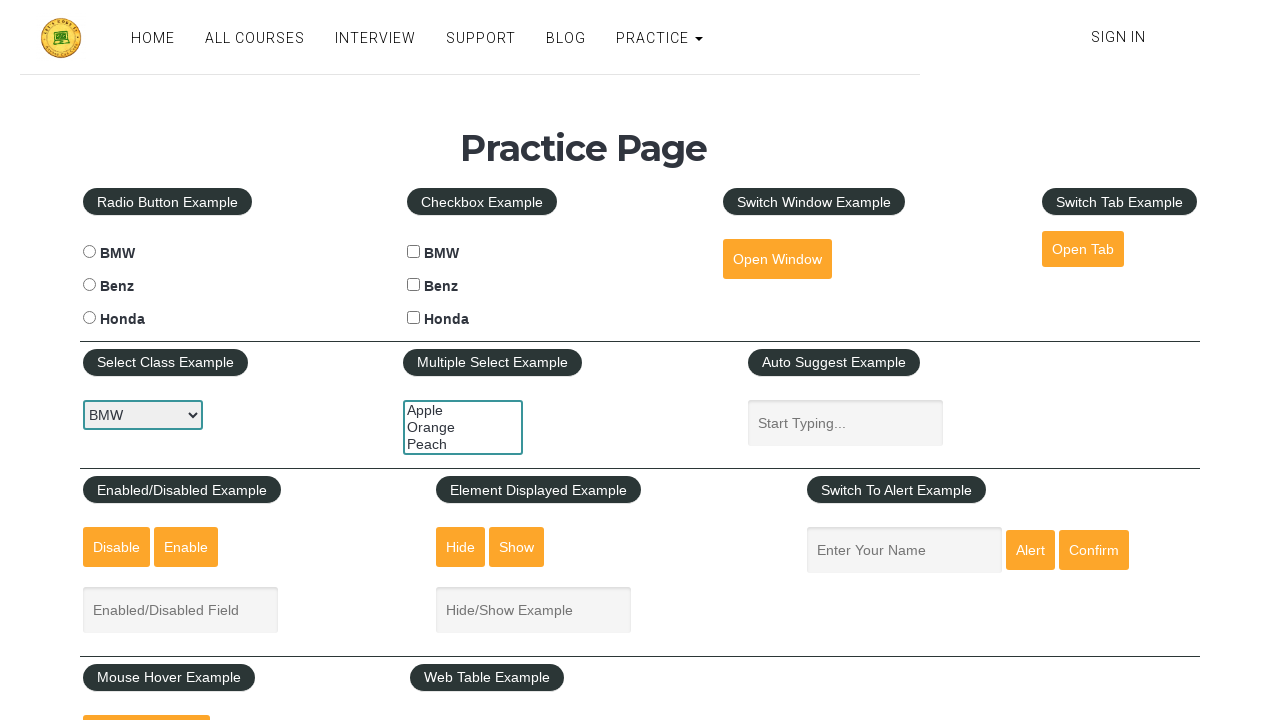